Tests various UI controls on a page including dropdown selection, radio button clicks, checkbox interactions, and verifying a blinking text link attribute

Starting URL: https://rahulshettyacademy.com/loginpagePractise/

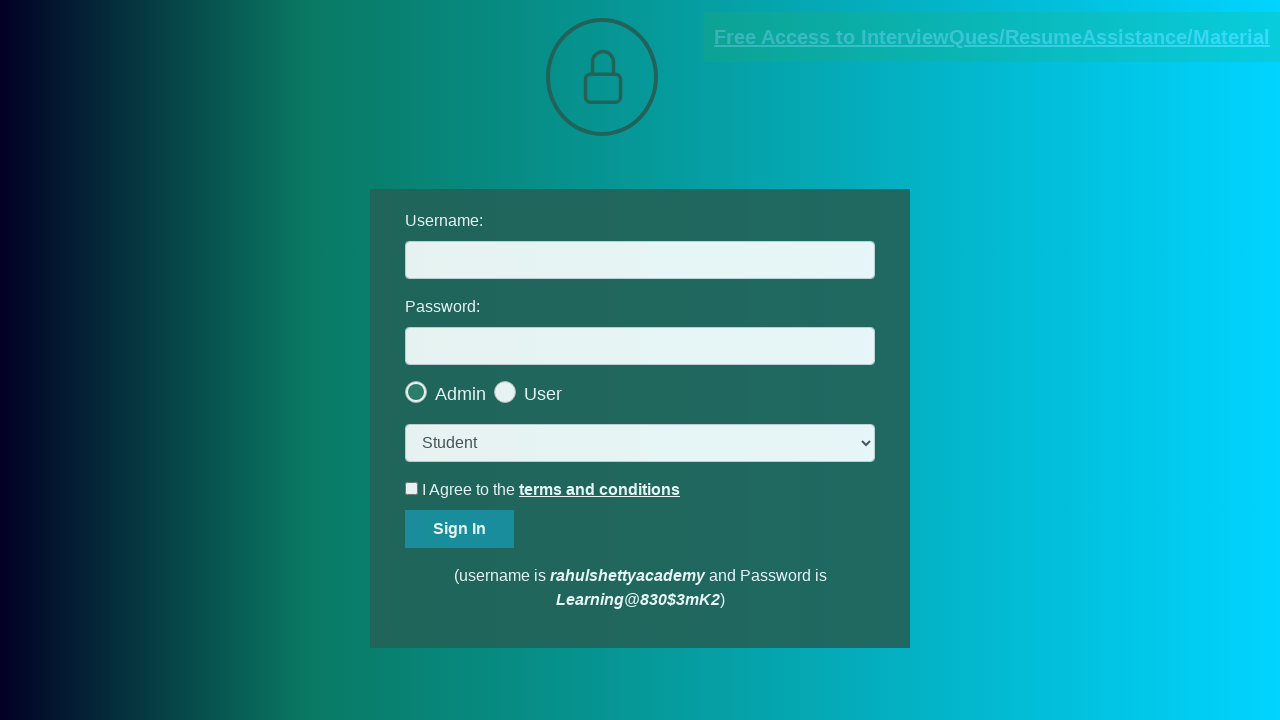

Selected 'consult' option from dropdown on select.form-control
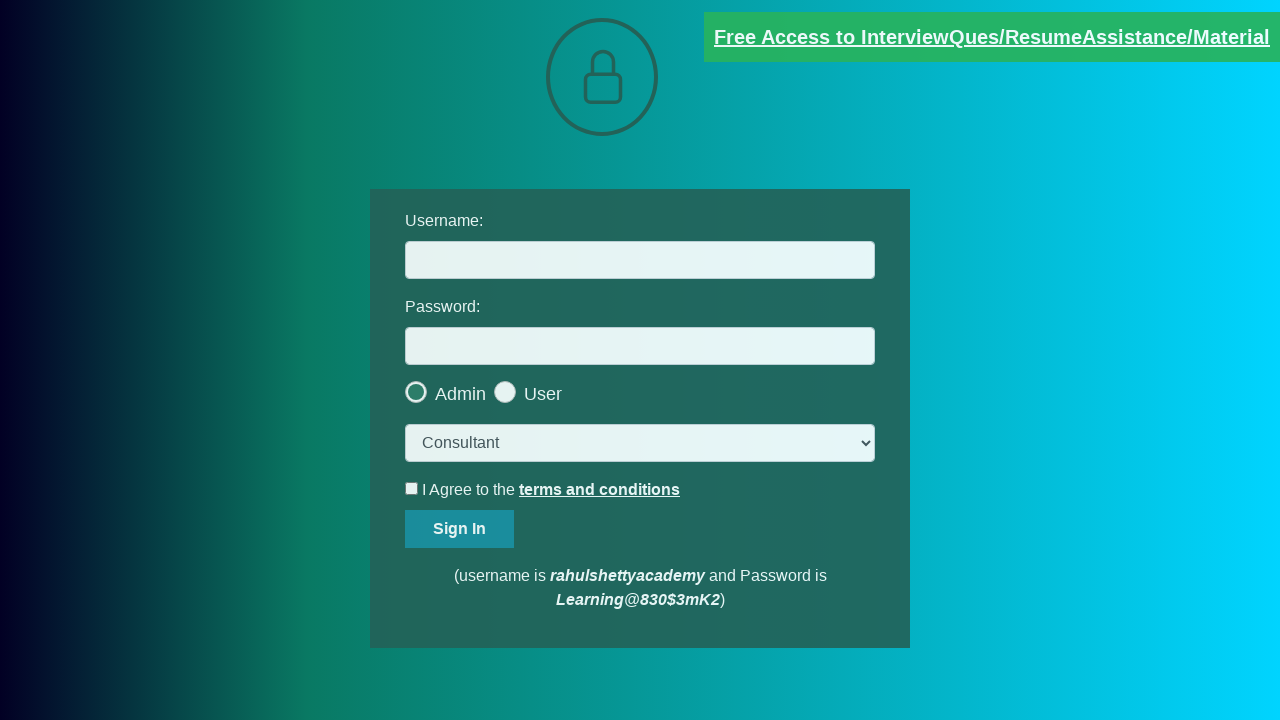

Clicked the last radio button (User radio button) at (543, 394) on .radiotextsty >> nth=-1
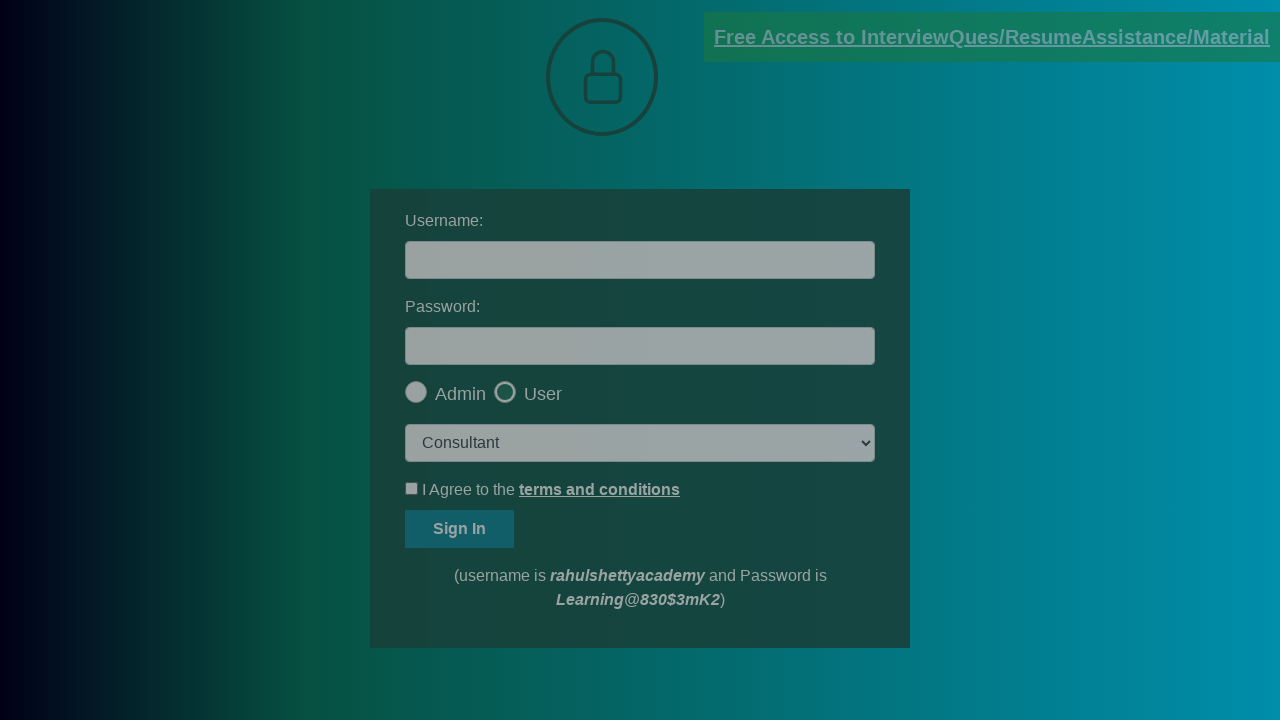

Clicked OK button on the popup at (698, 144) on #okayBtn
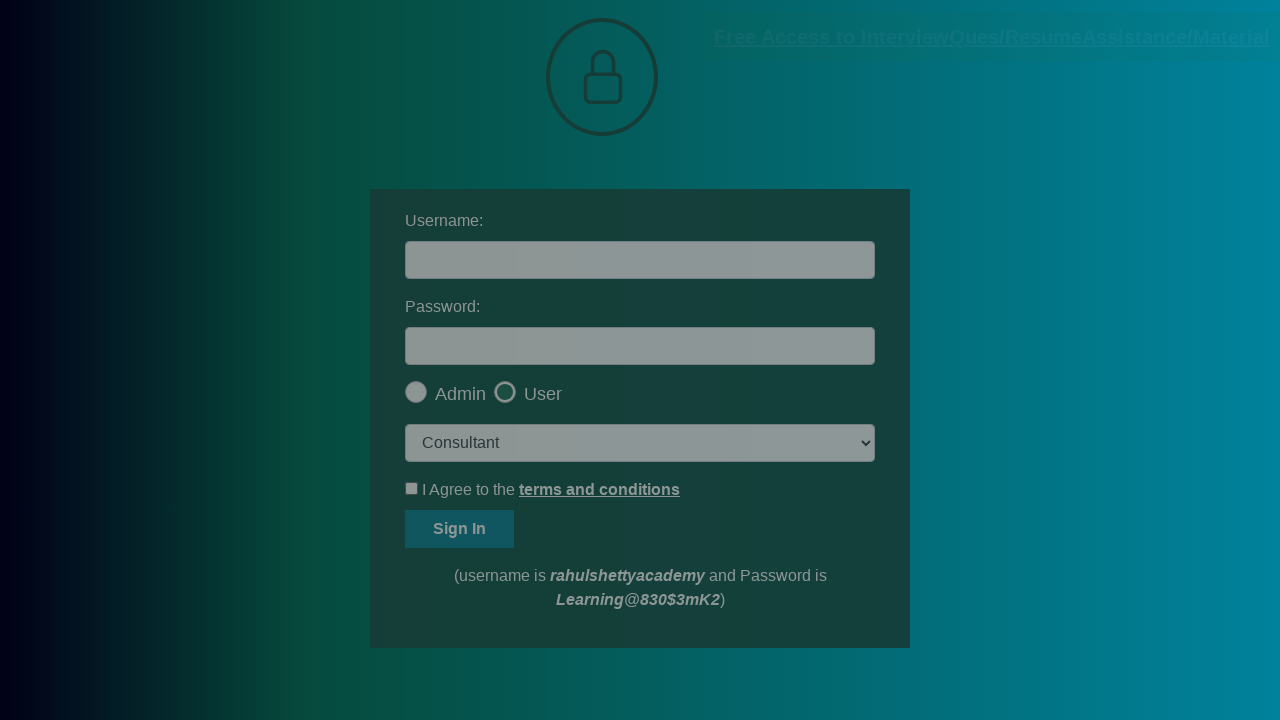

Clicked to agree to terms and conditions checkbox at (412, 488) on #terms
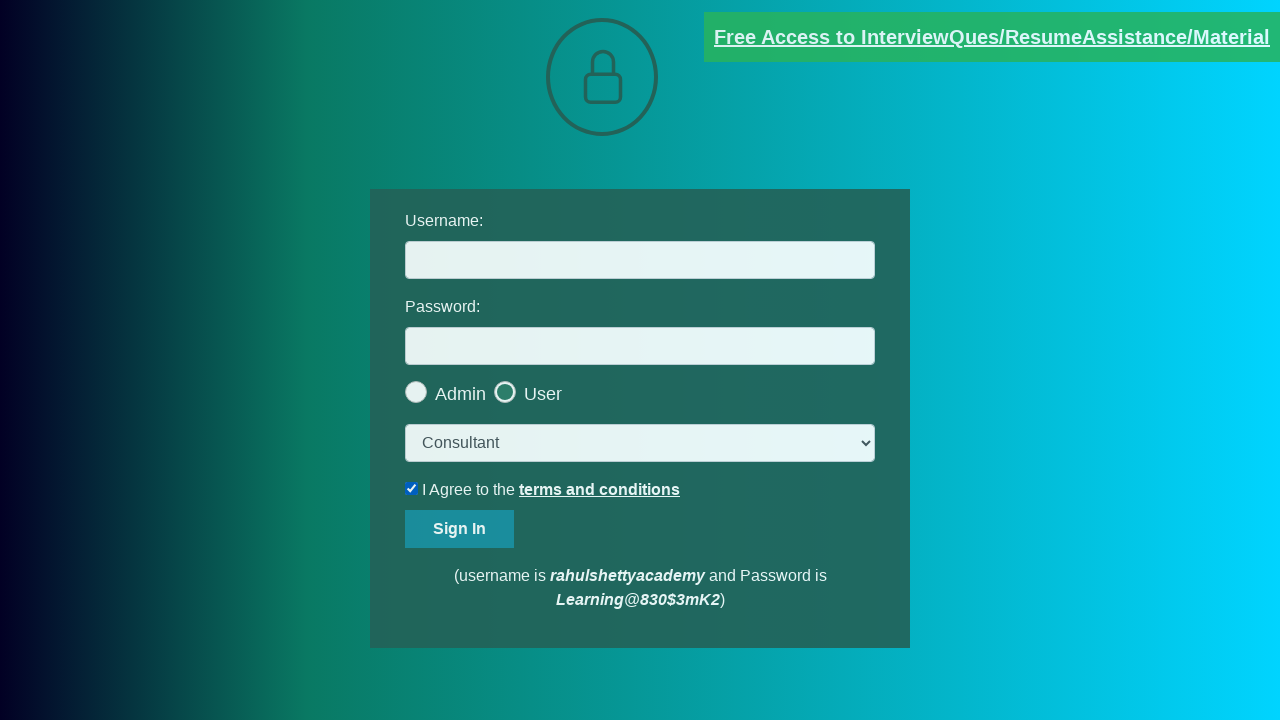

Unchecked the terms and conditions checkbox at (412, 488) on #terms
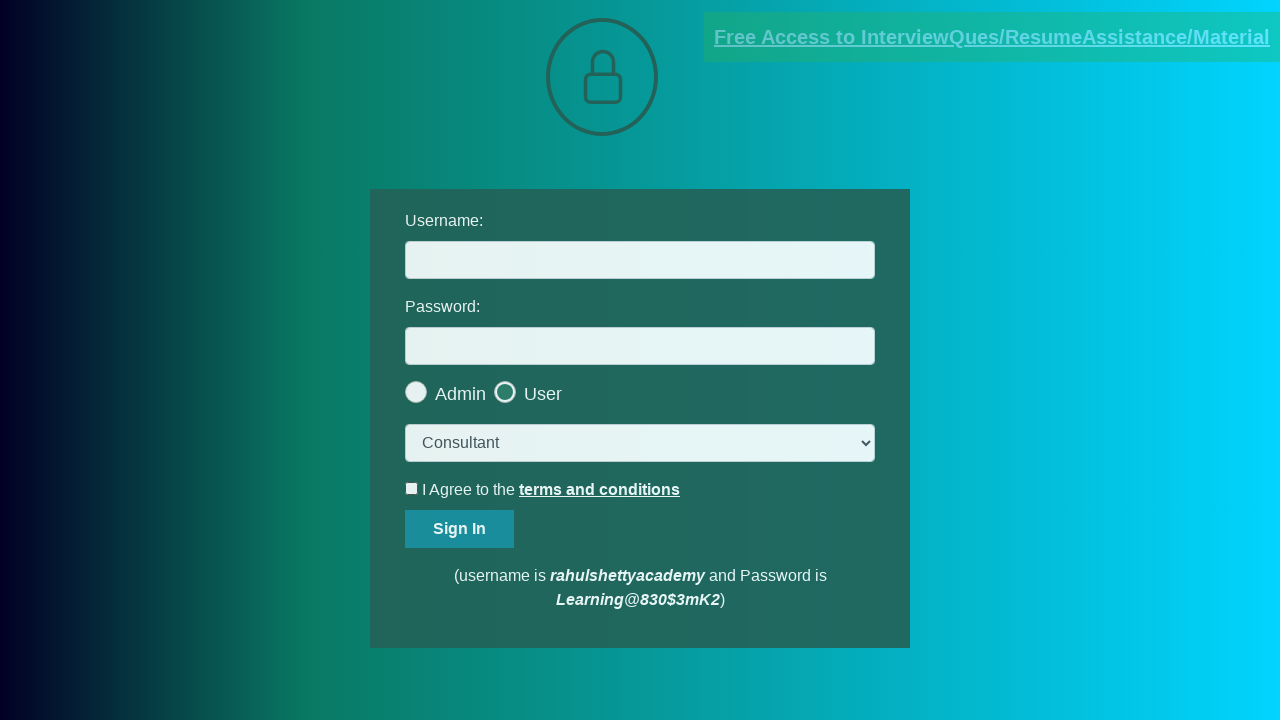

Verified the document link has blinking text class
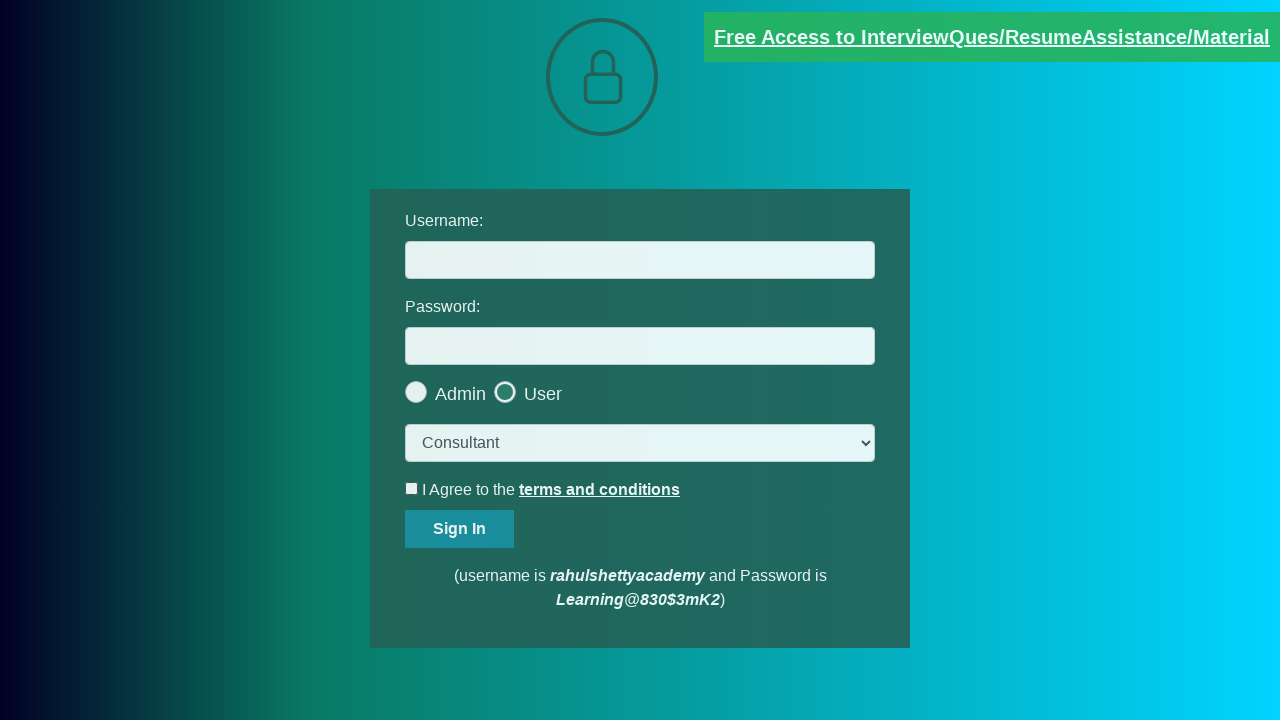

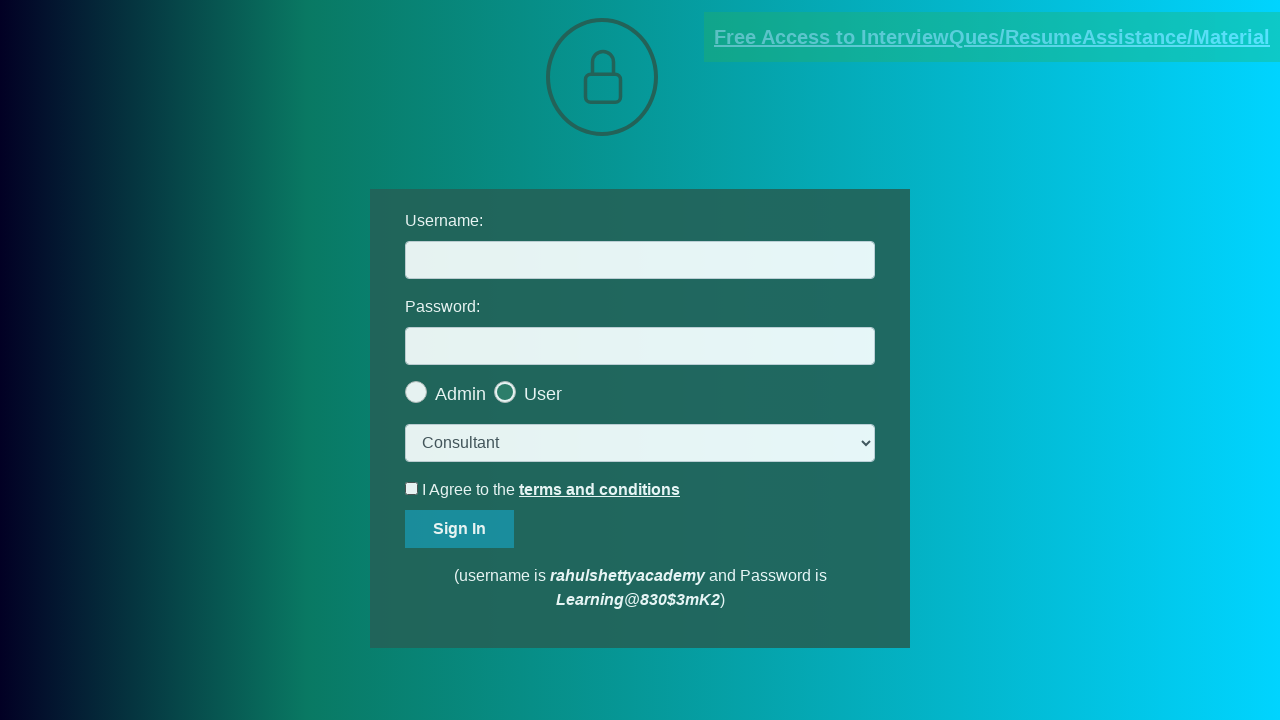